Attempts to click on a search button element on the page

Starting URL: https://www.nykaa.com/

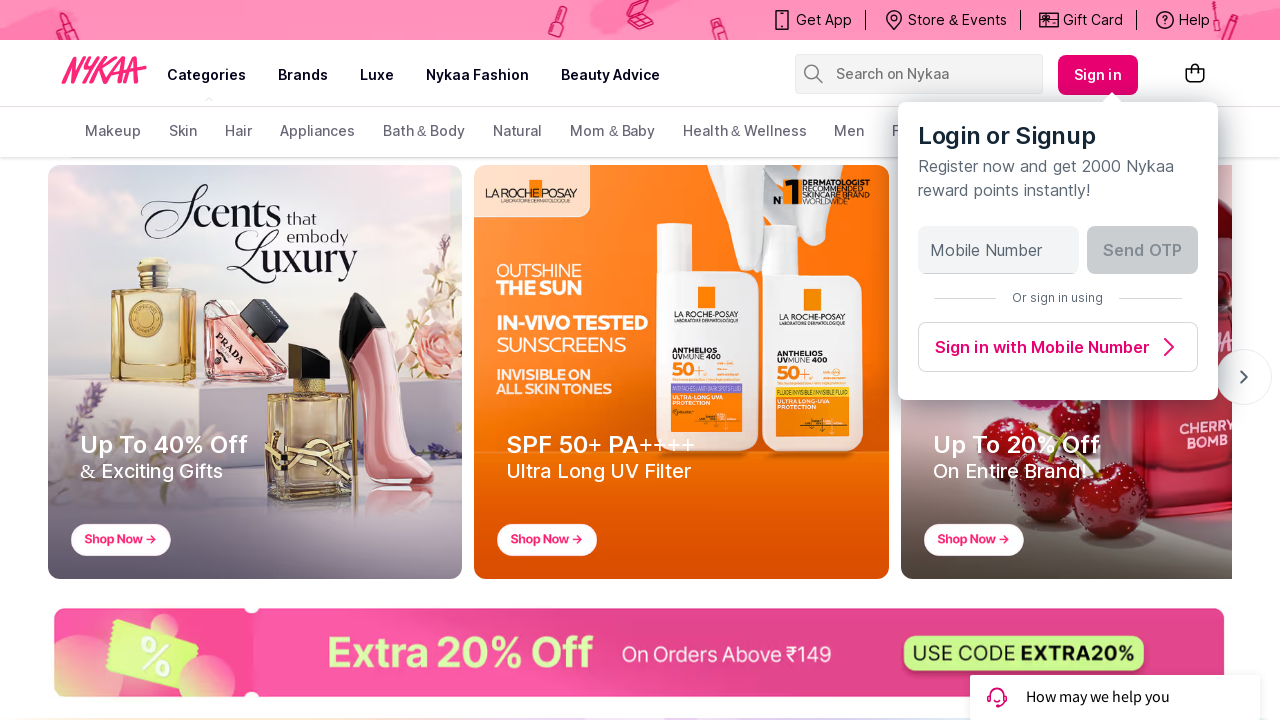

Search button click failed - element not found or invalid selector on button.css-16vyro
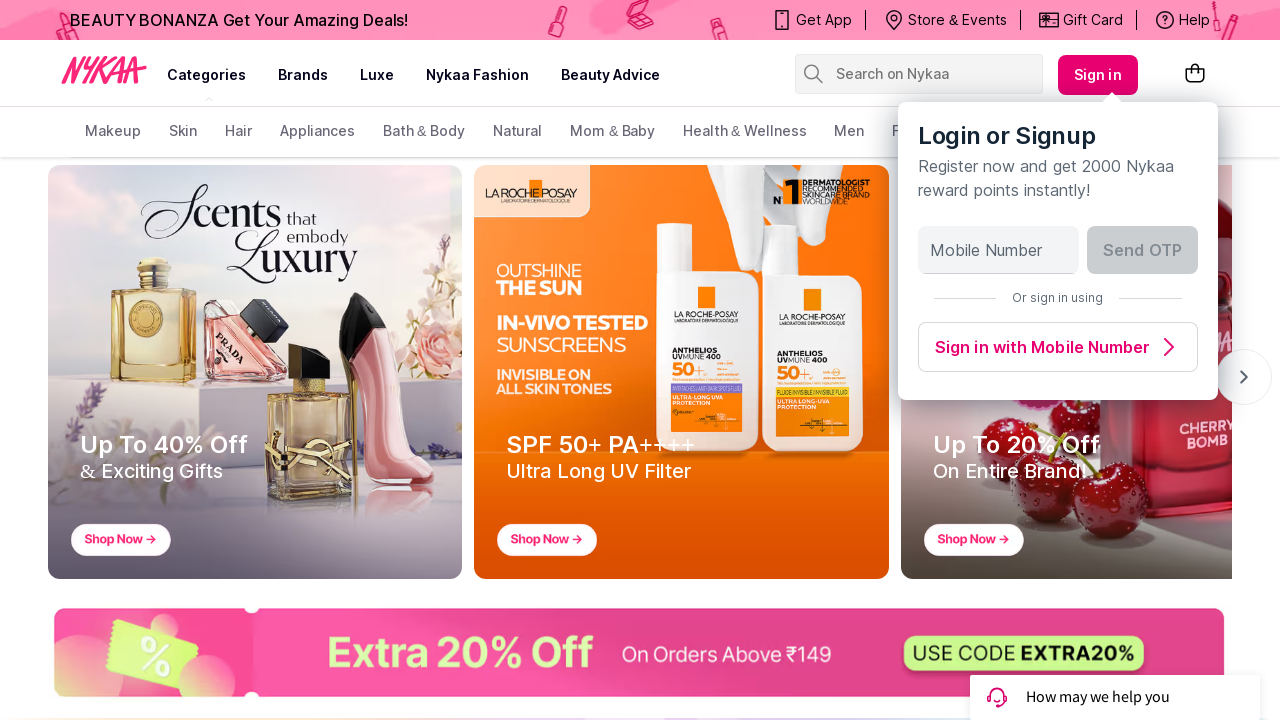

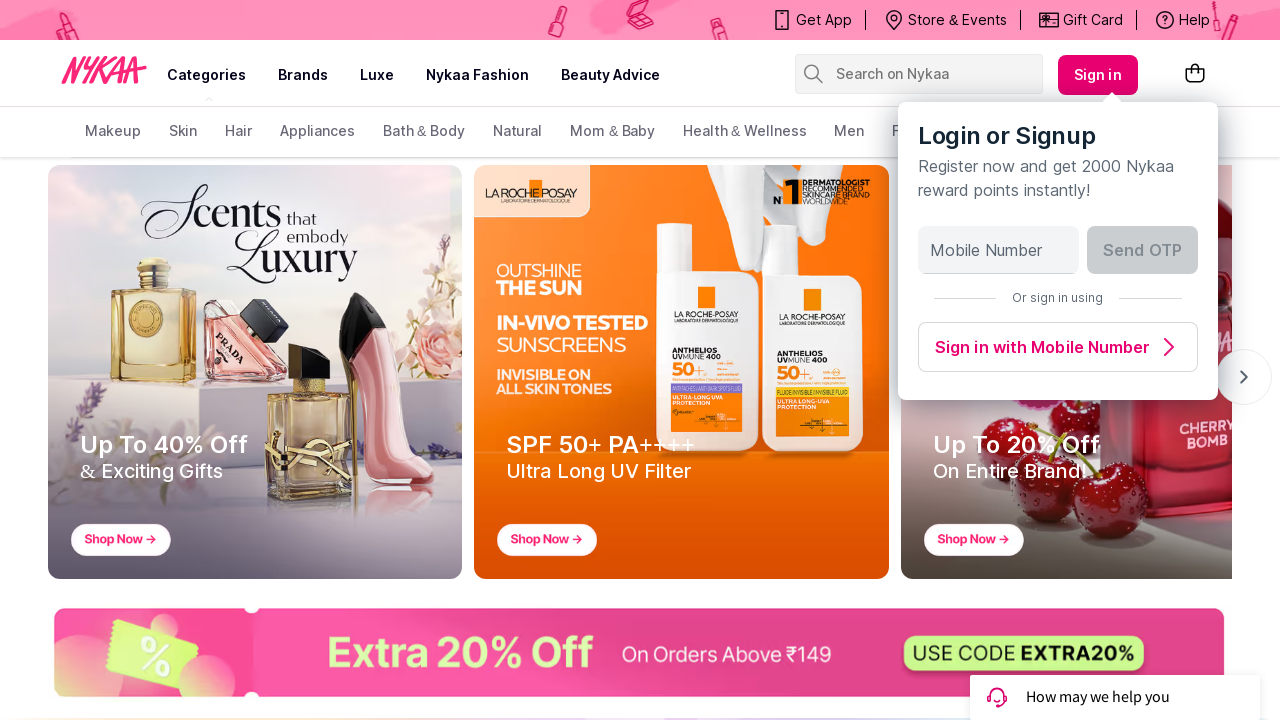